Demonstrates XPath locator techniques by finding and retrieving text from buttons using sibling and parent traversal paths on a practice automation page

Starting URL: https://rahulshettyacademy.com/AutomationPractice/

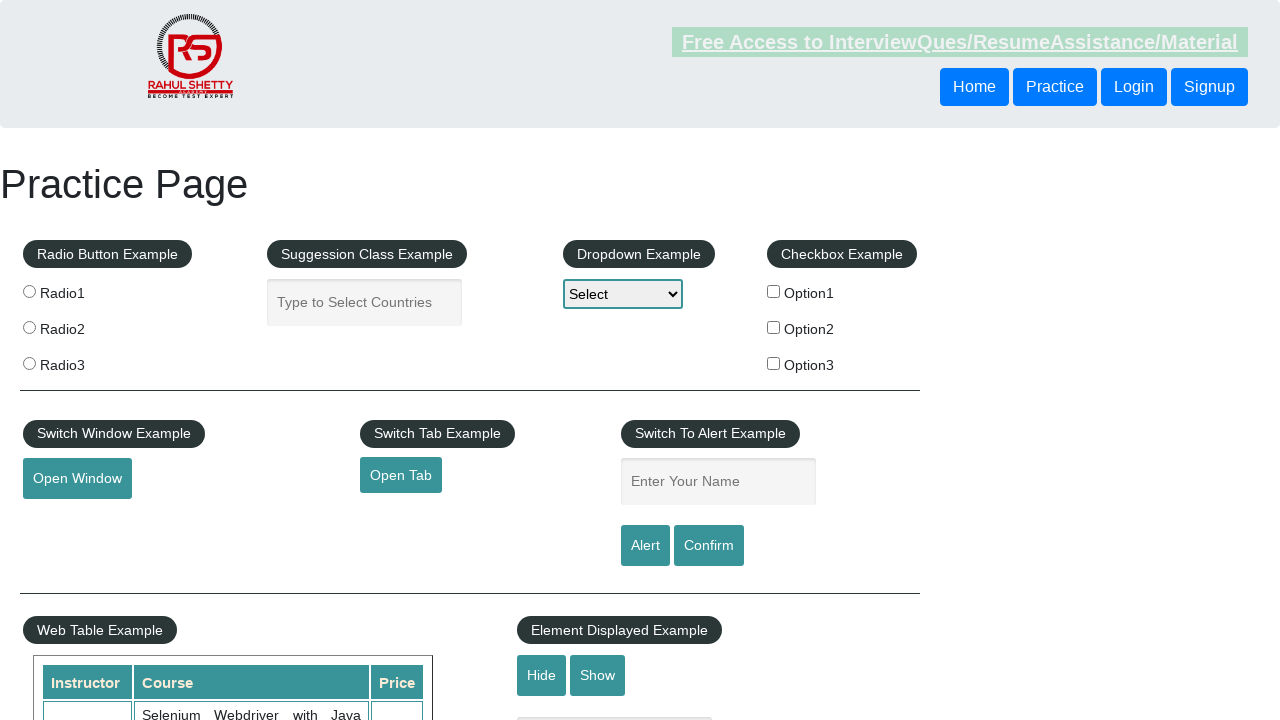

Navigated to Rahul Shetty Academy automation practice page
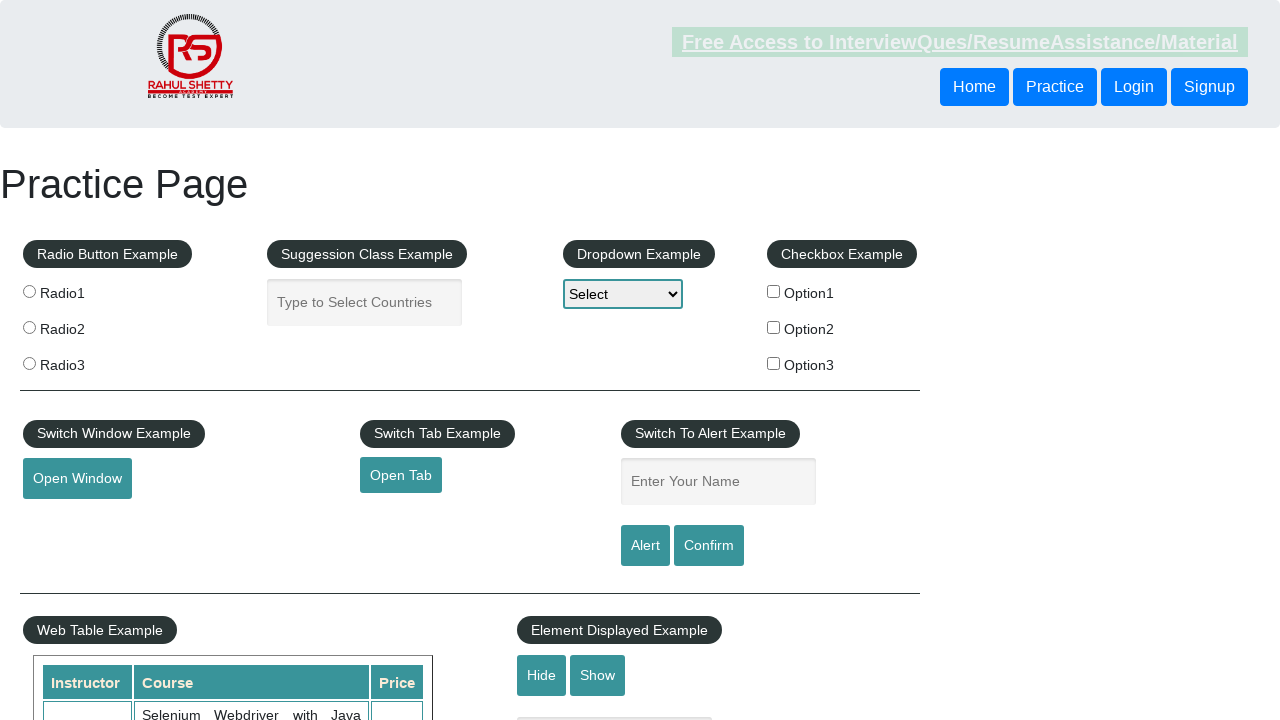

Retrieved text from second button using XPath following-sibling traversal
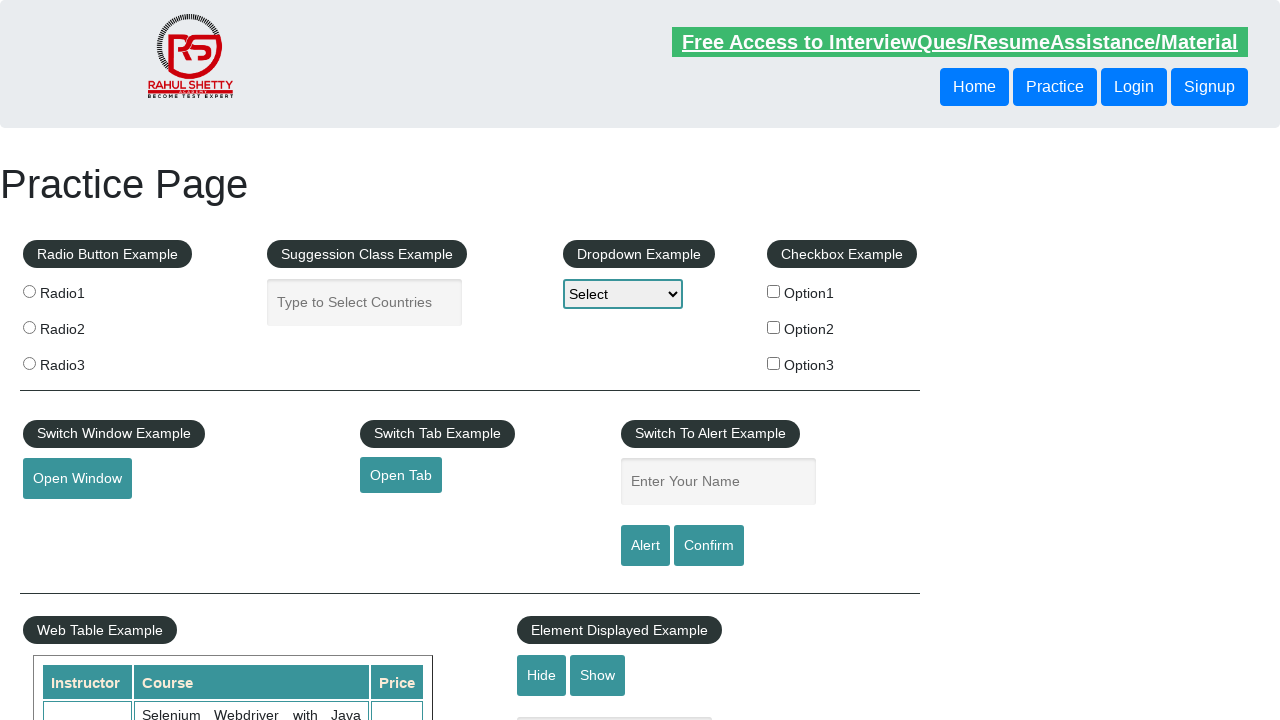

Retrieved text from second button using XPath parent traversal
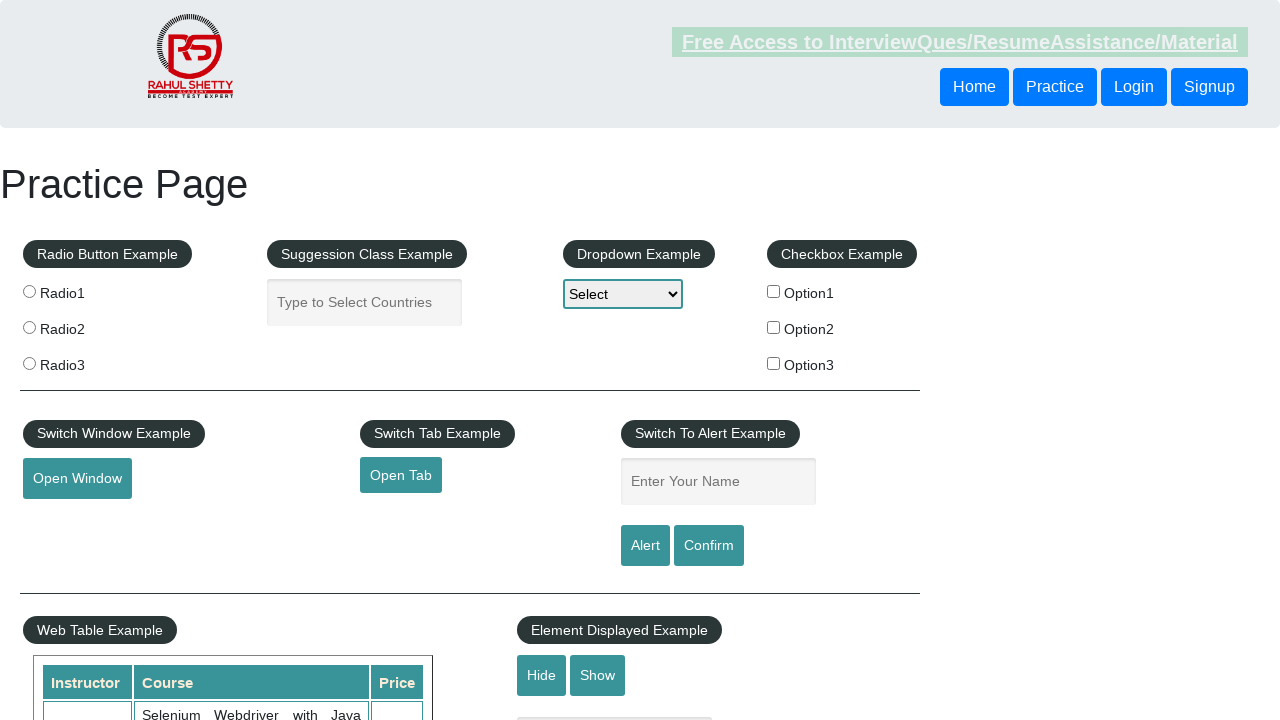

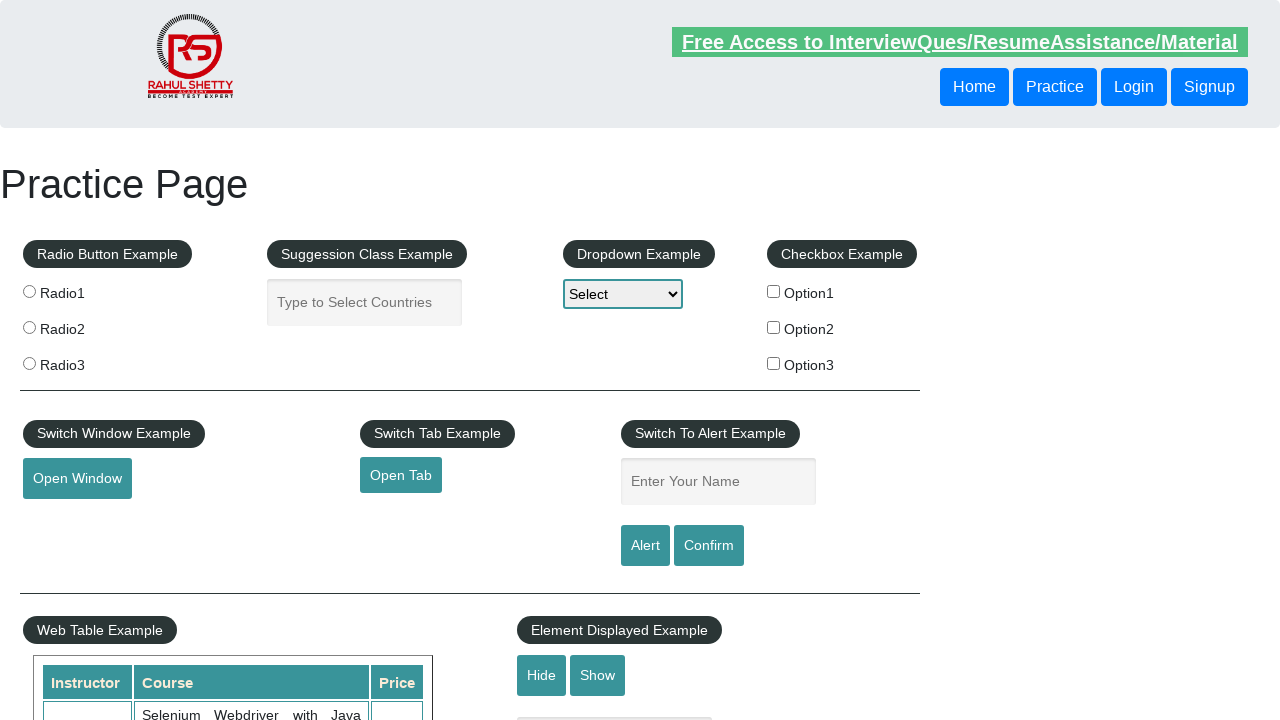